Tests JavaScript prompt alert functionality by clicking the prompt button, entering text into the alert, and accepting it

Starting URL: https://the-internet.herokuapp.com/javascript_alerts

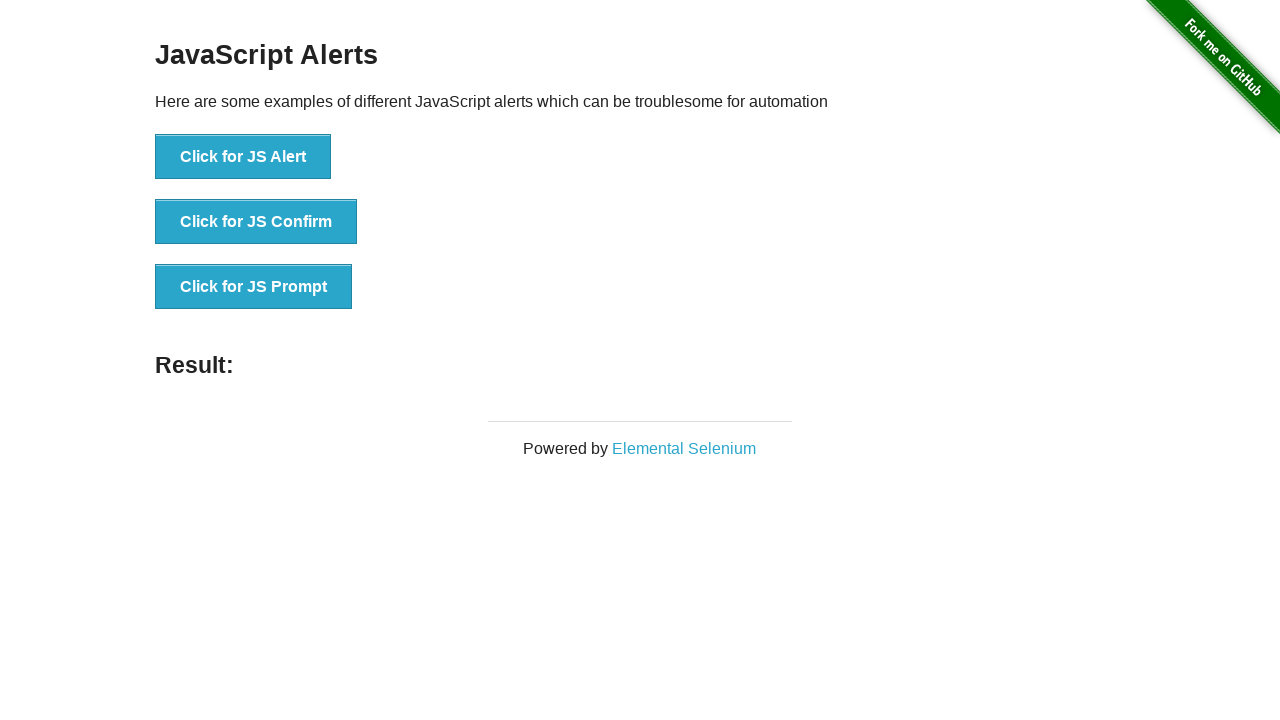

Clicked the 'Click for JS Prompt' button to trigger JavaScript prompt alert at (254, 287) on xpath=//button[text()='Click for JS Prompt']
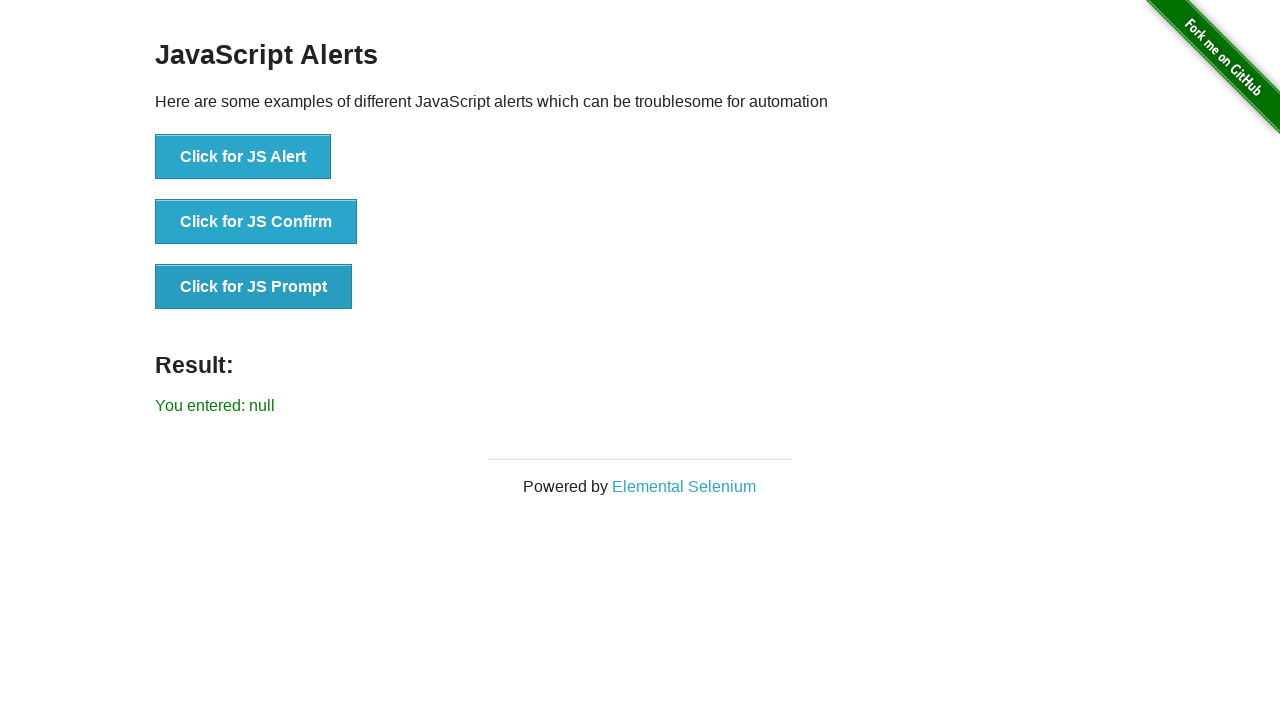

Set up dialog handler to accept prompt with text 'this is fine'
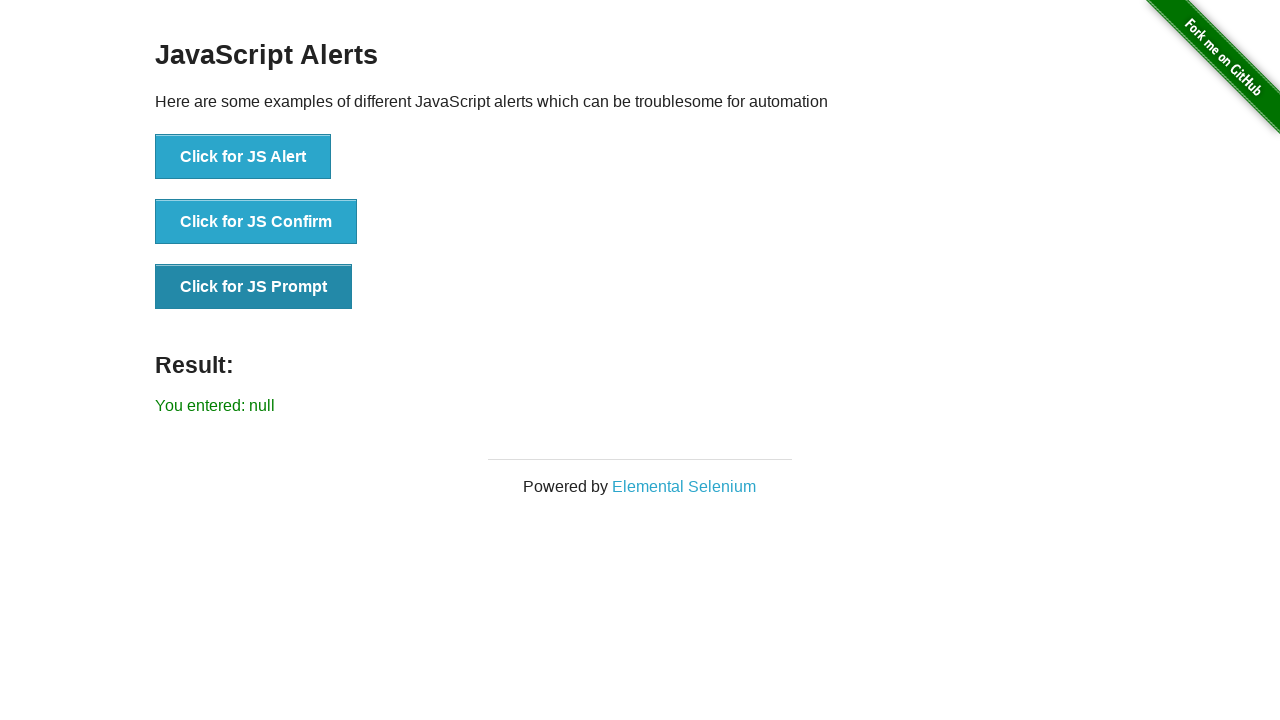

Clicked the prompt button again to trigger dialog and execute handler at (254, 287) on xpath=//button[text()='Click for JS Prompt']
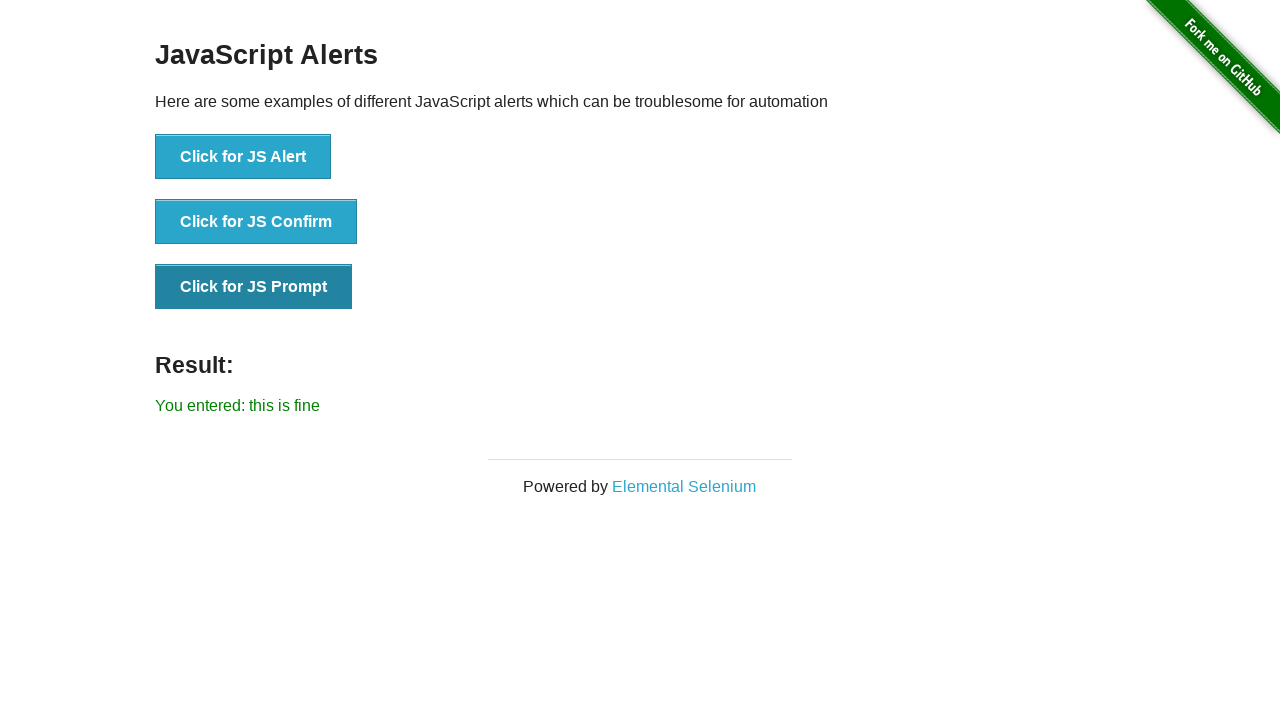

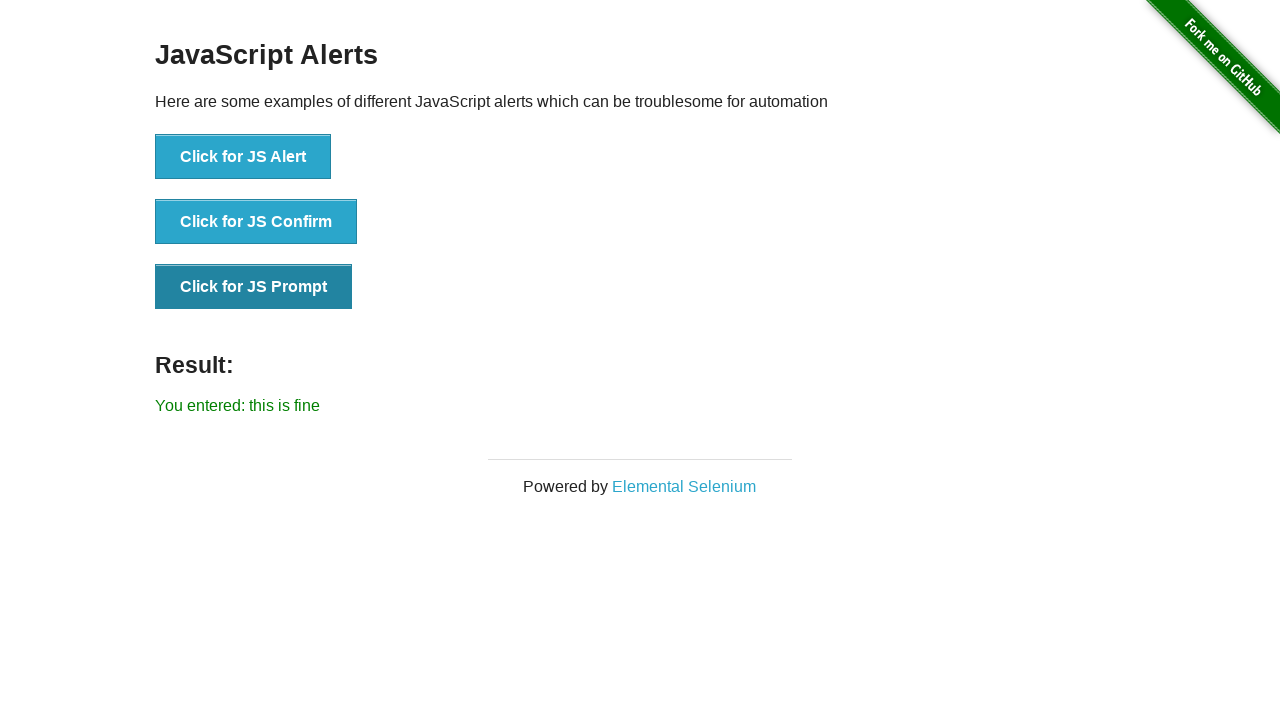